Tests a form submission exercise by extracting a value from an image attribute, performing a mathematical calculation, filling in the answer field, checking required checkboxes, and submitting the form.

Starting URL: http://suninjuly.github.io/get_attribute.html

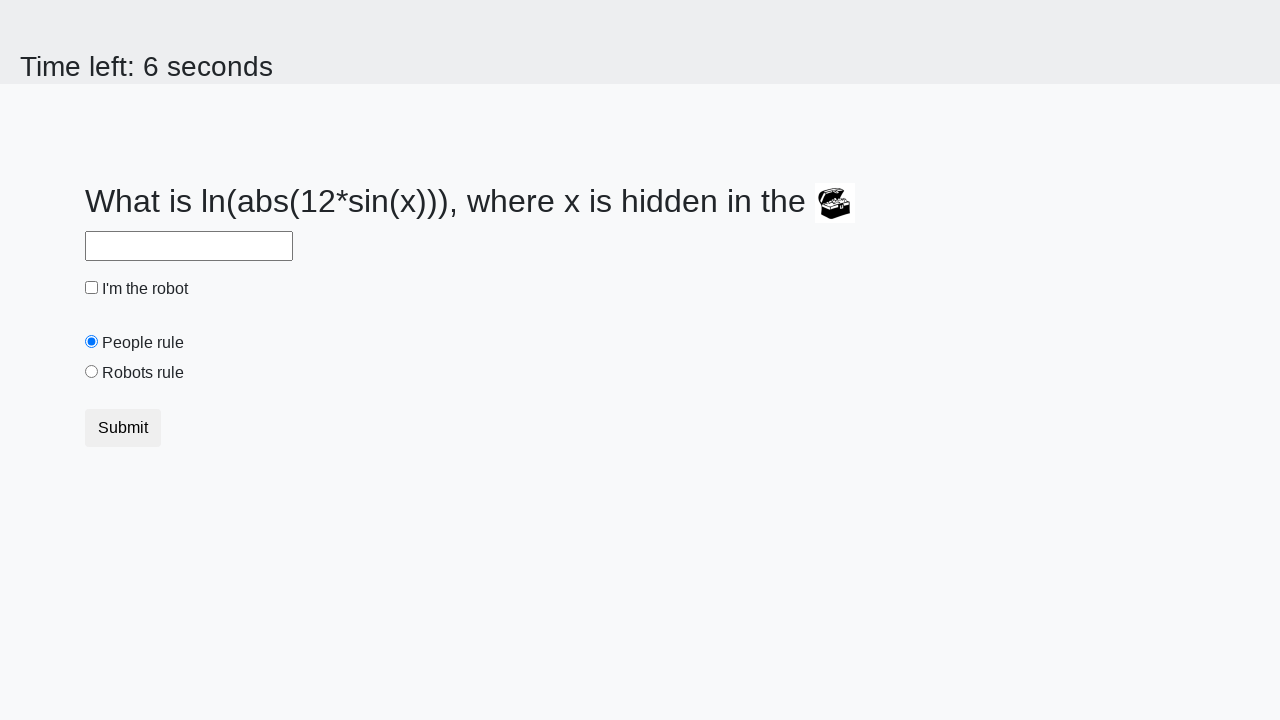

Located the image element
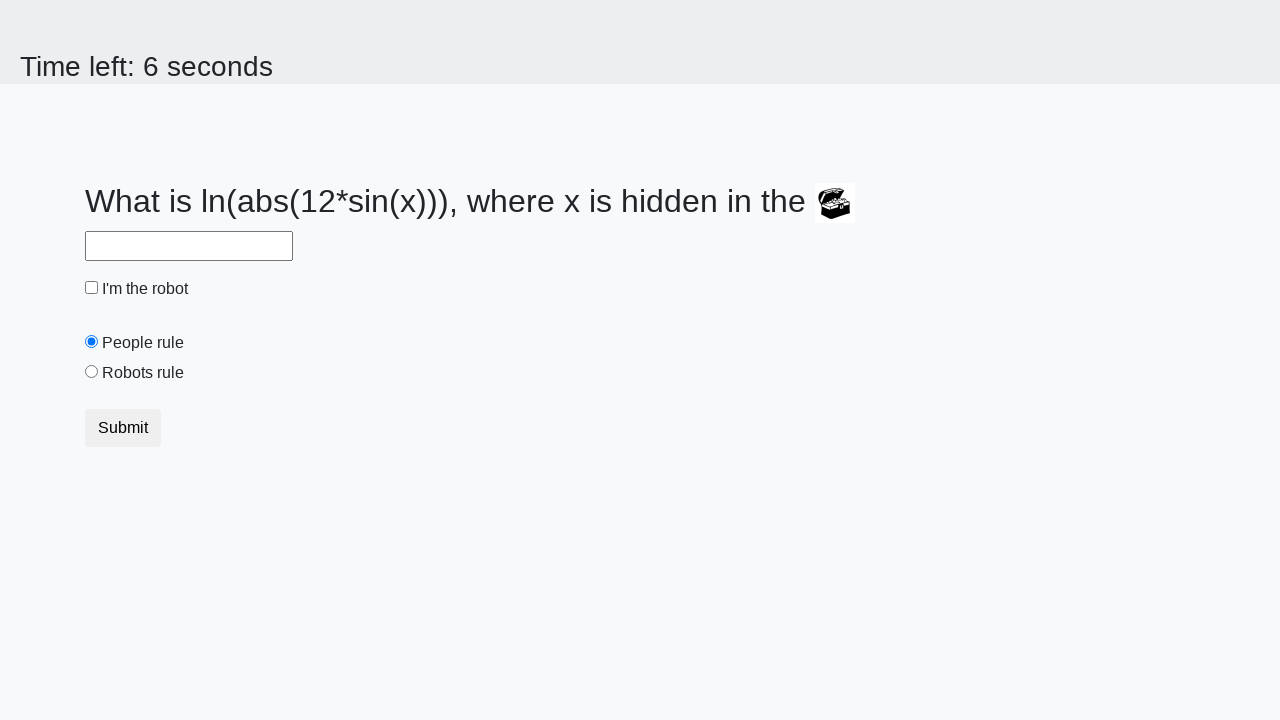

Extracted valuex attribute from image: 673
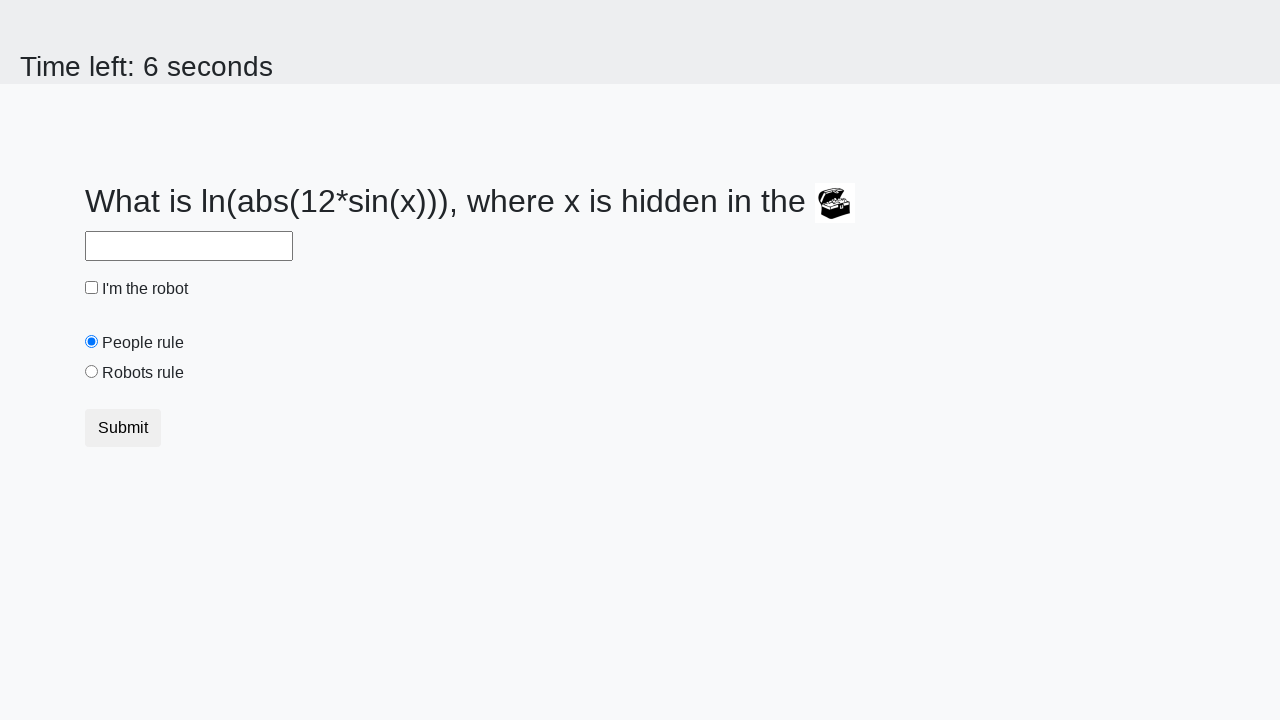

Calculated result using formula: 2.0442043574261093
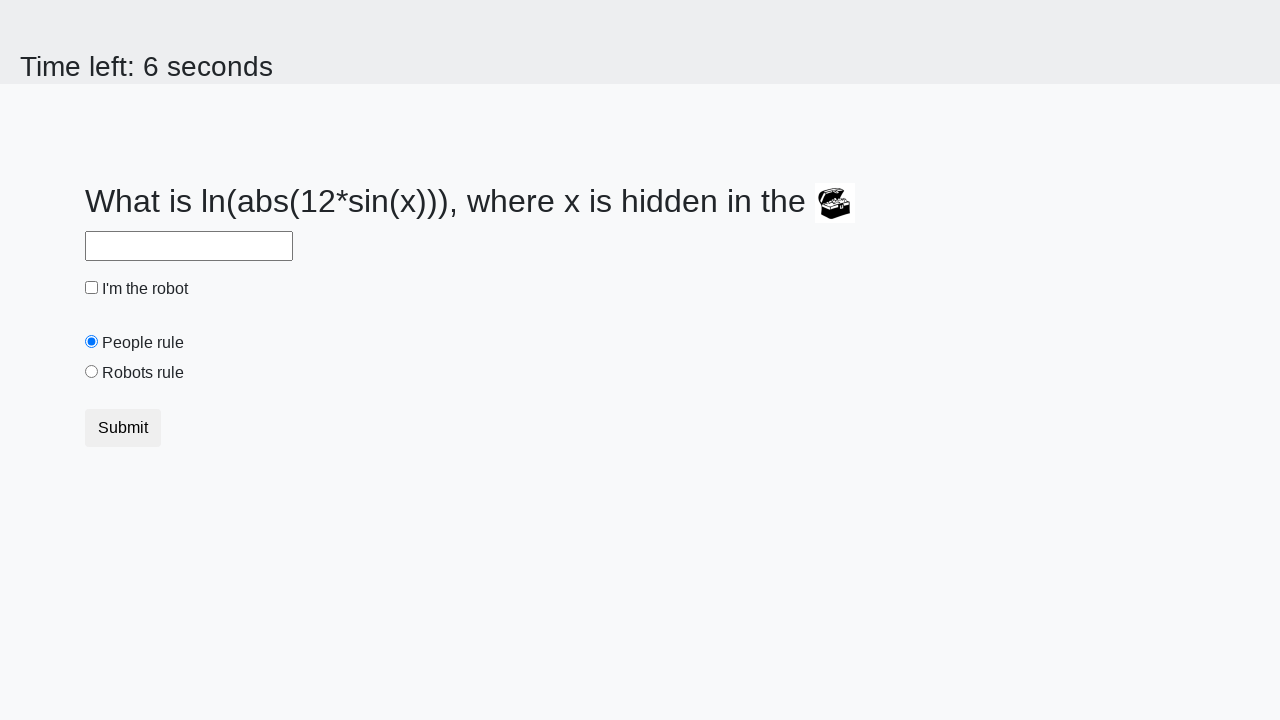

Filled answer field with calculated value on #answer
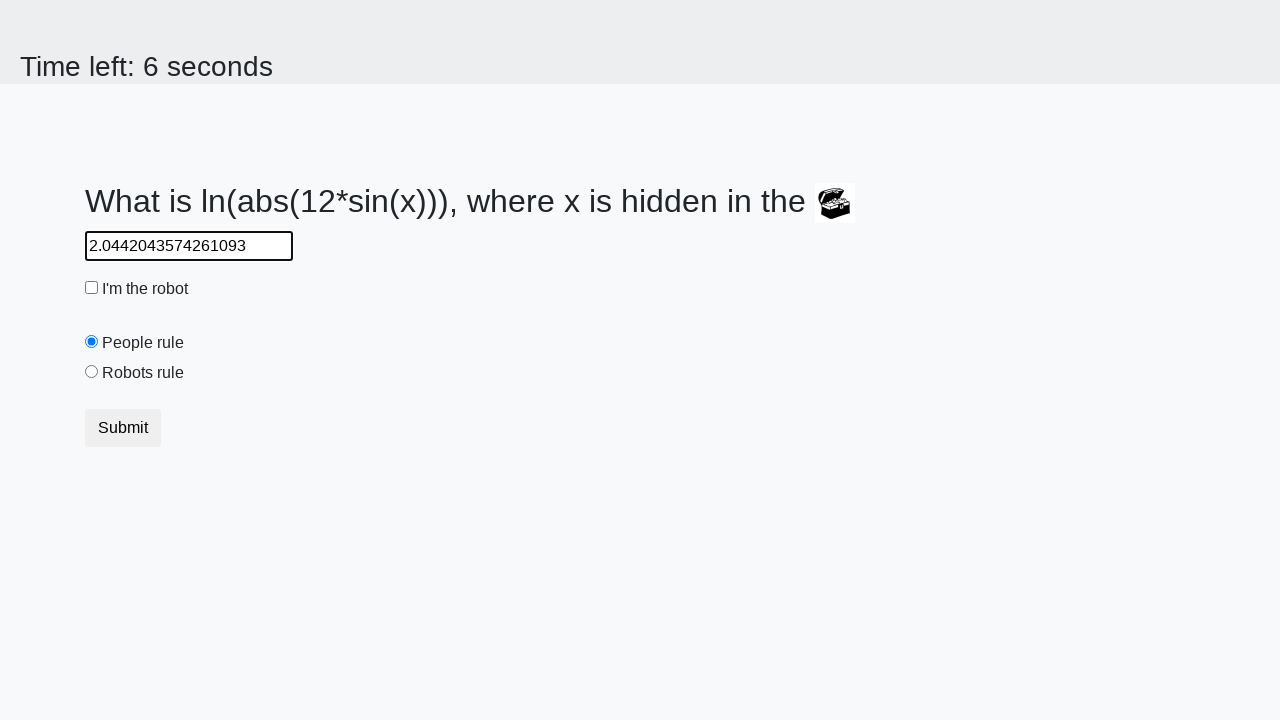

Clicked the robot checkbox at (92, 288) on #robotCheckbox
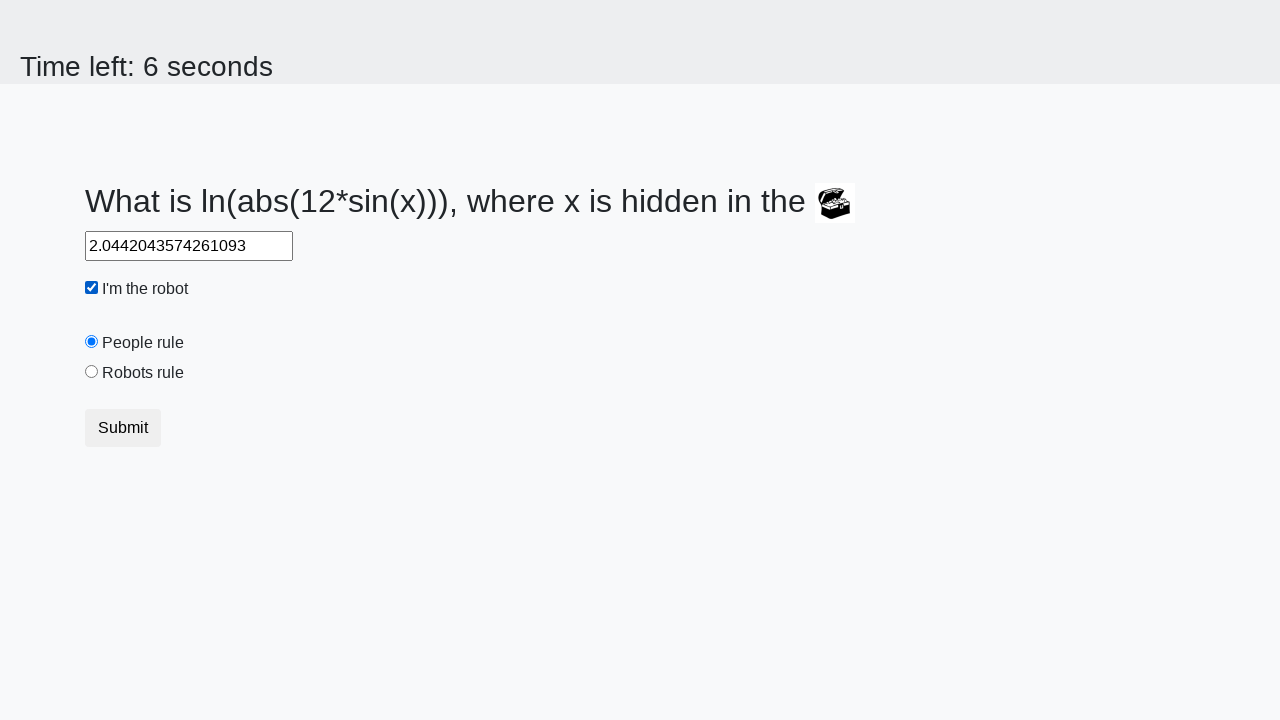

Clicked the robots rule checkbox at (92, 372) on #robotsRule
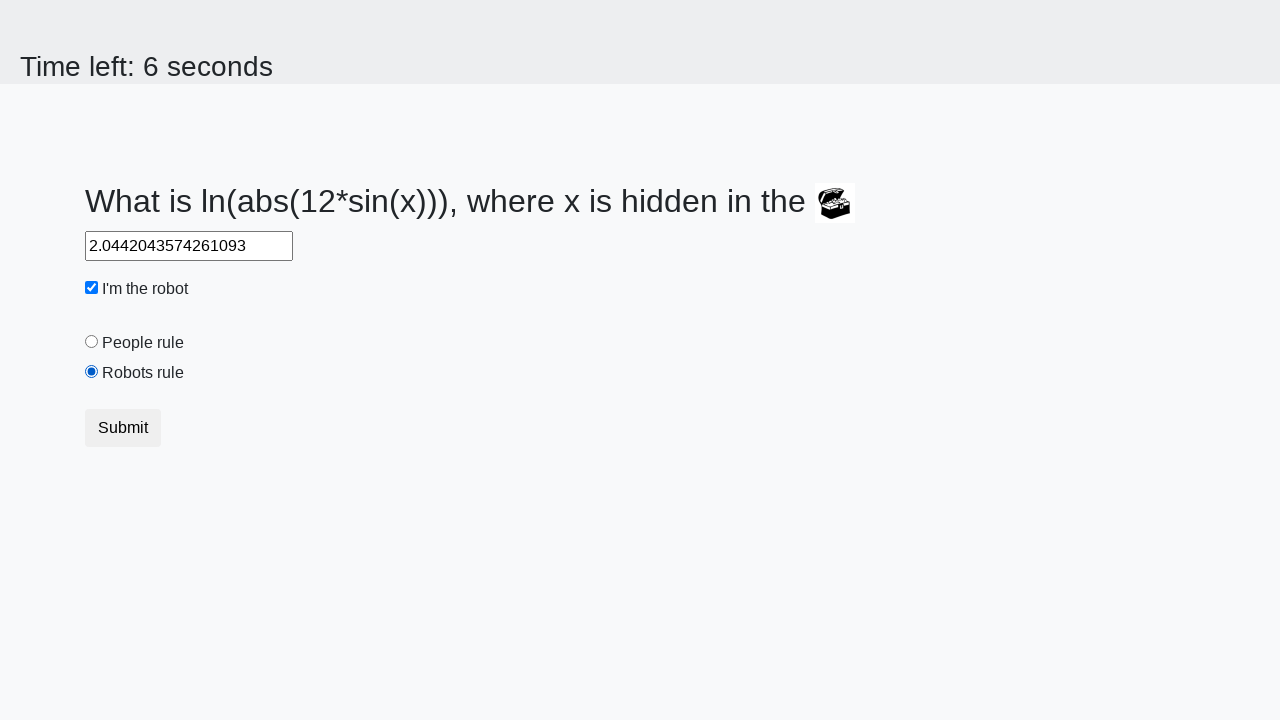

Submitted the form at (123, 428) on button.btn
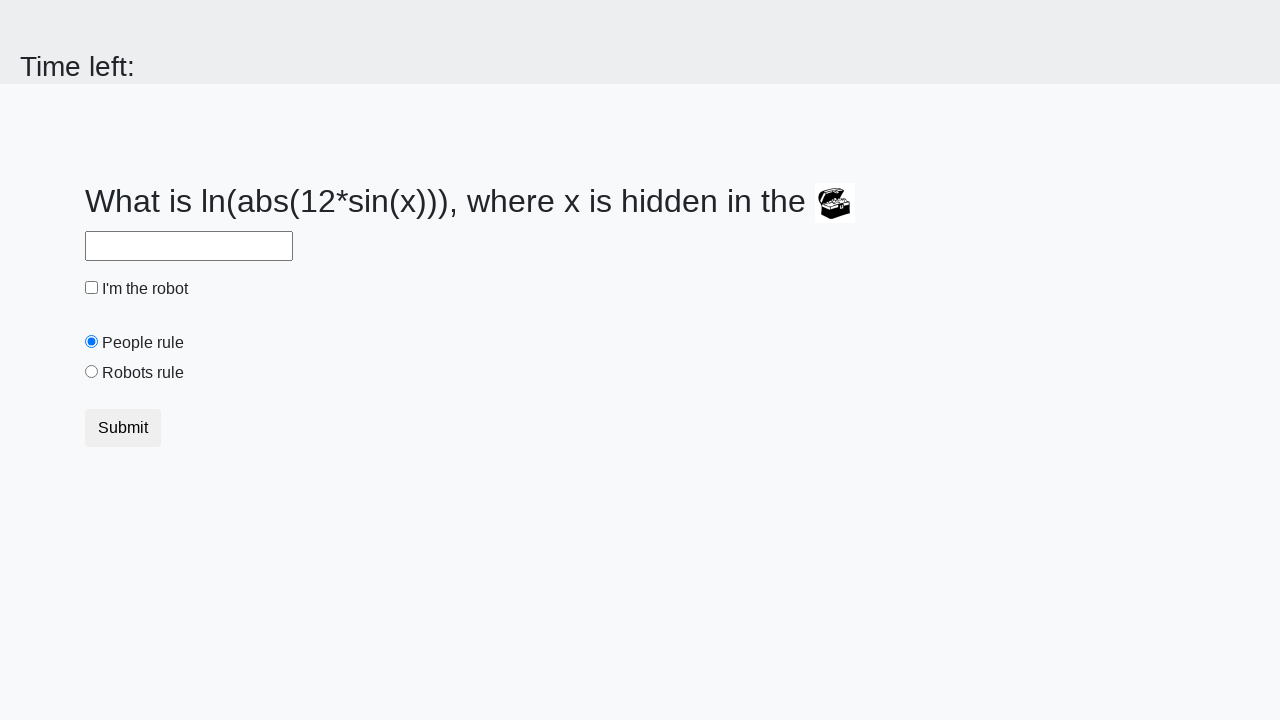

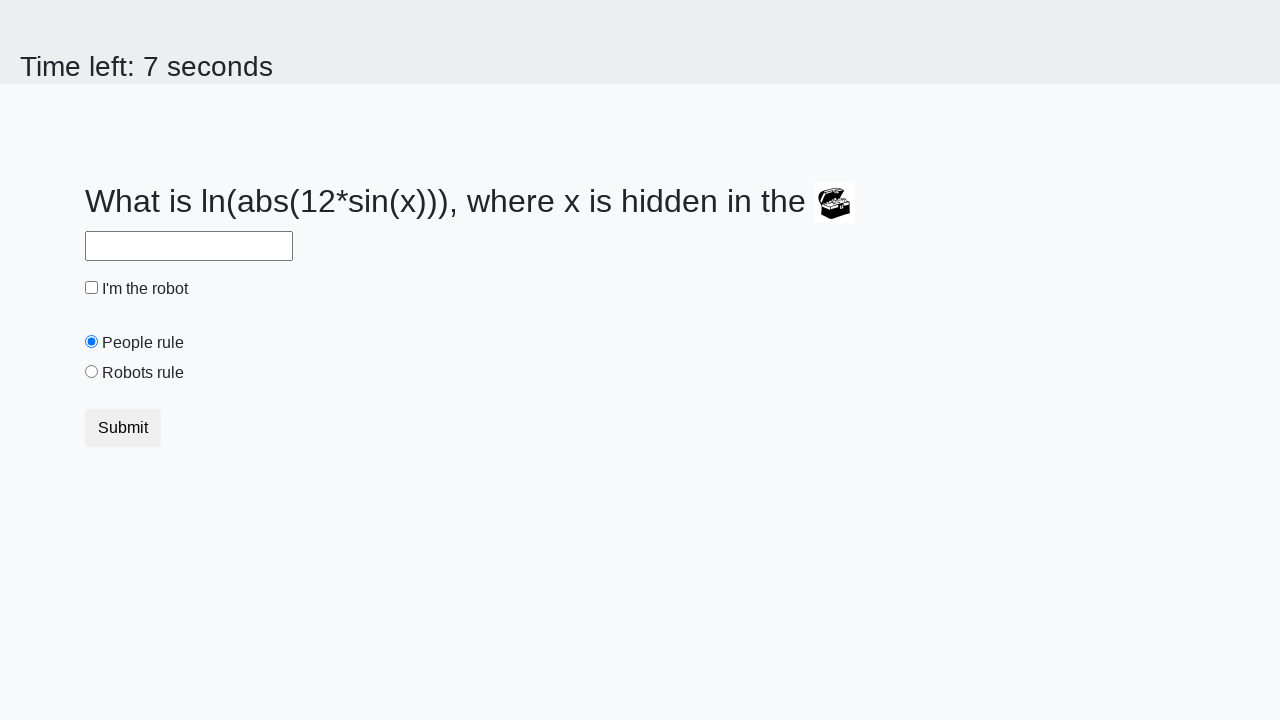